Navigates to YouTube and verifies that the page title matches the expected value

Starting URL: https://youtube.com/

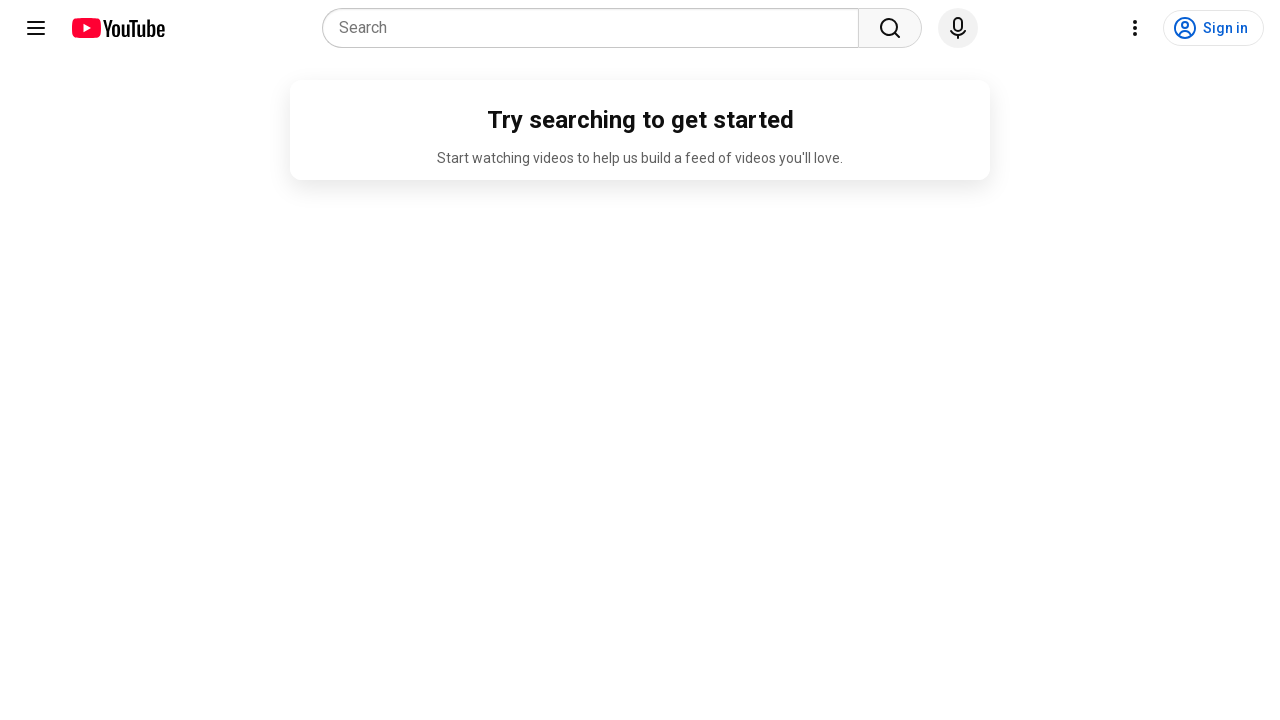

Navigated to YouTube homepage
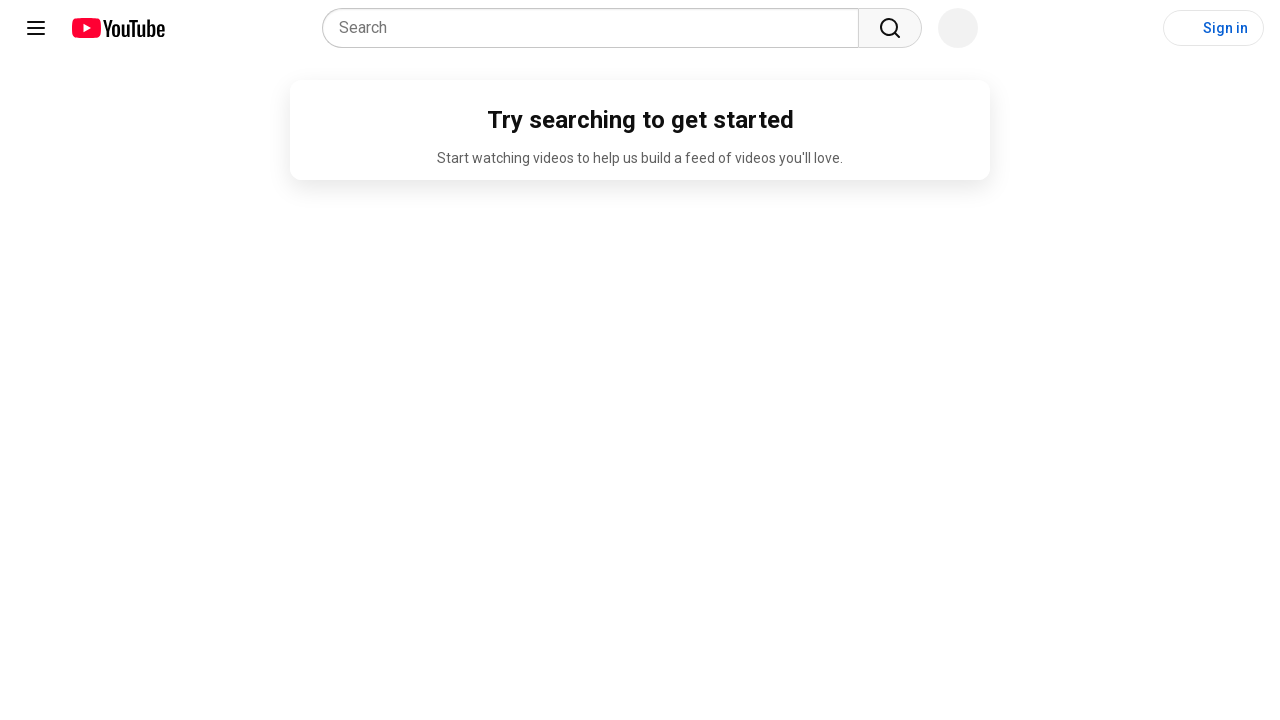

Retrieved page title
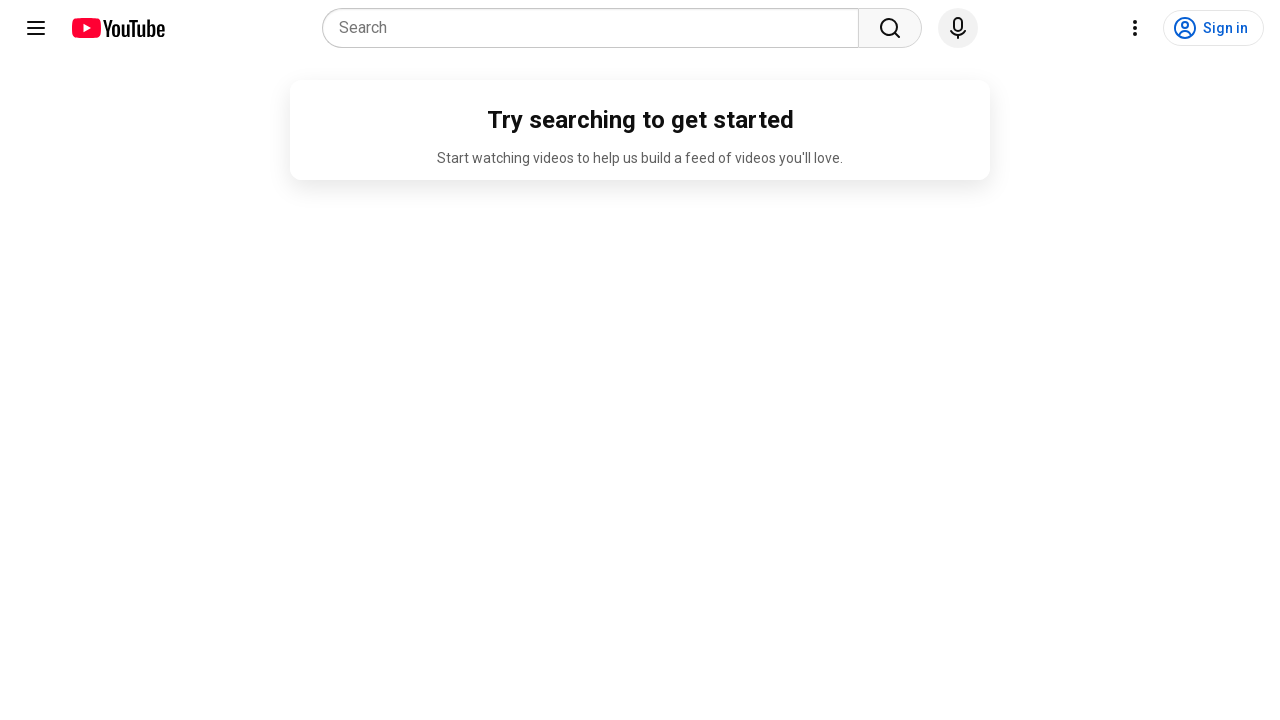

Set expected title value to 'YouTube'
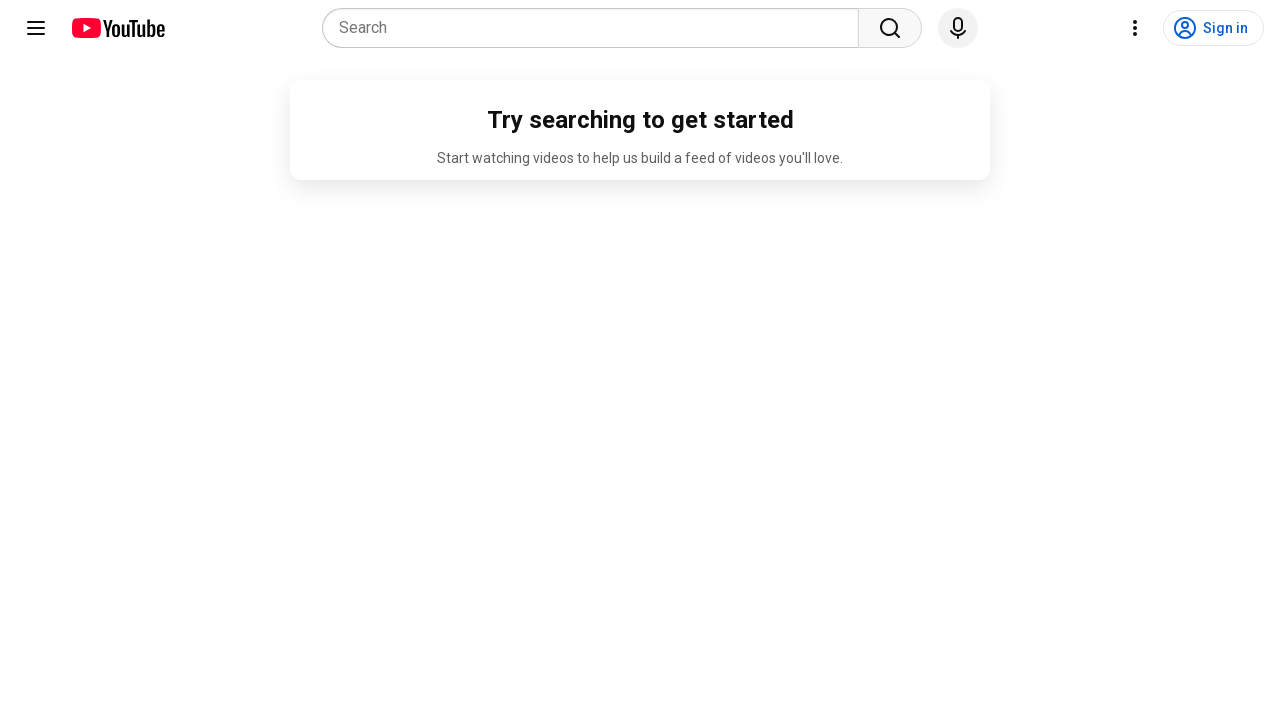

Verified page title matches expected value: 'YouTube'
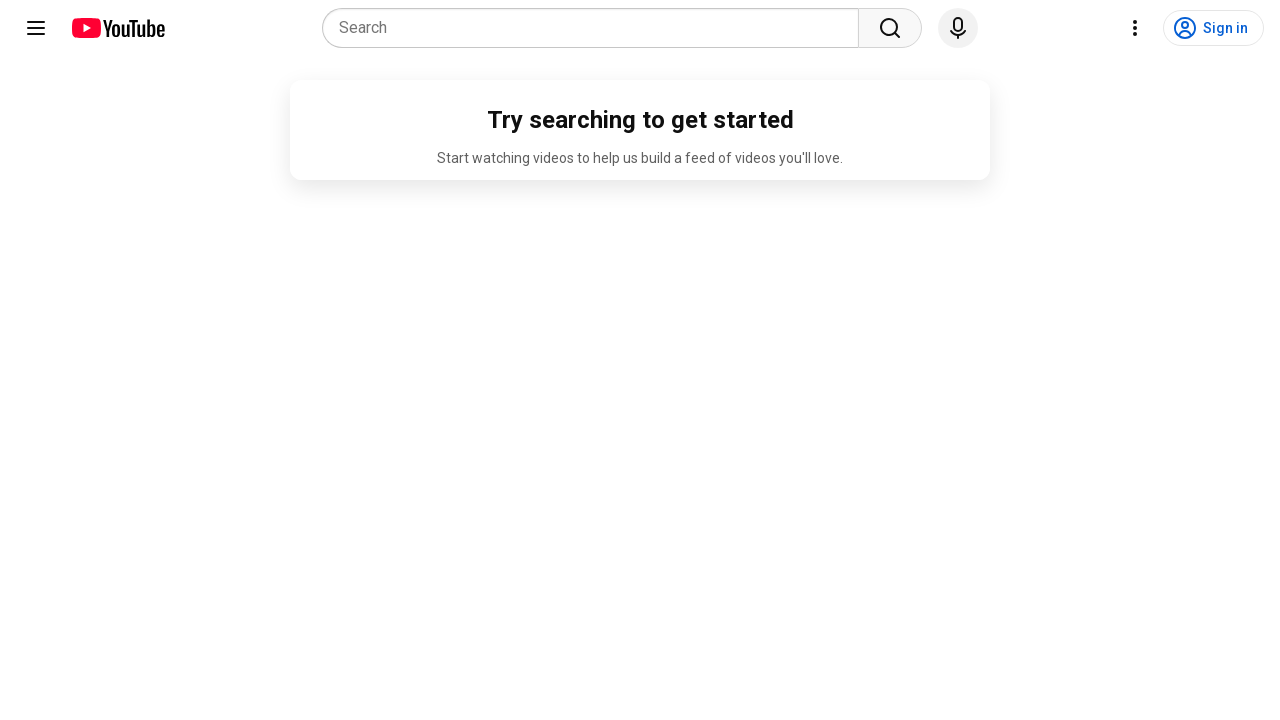

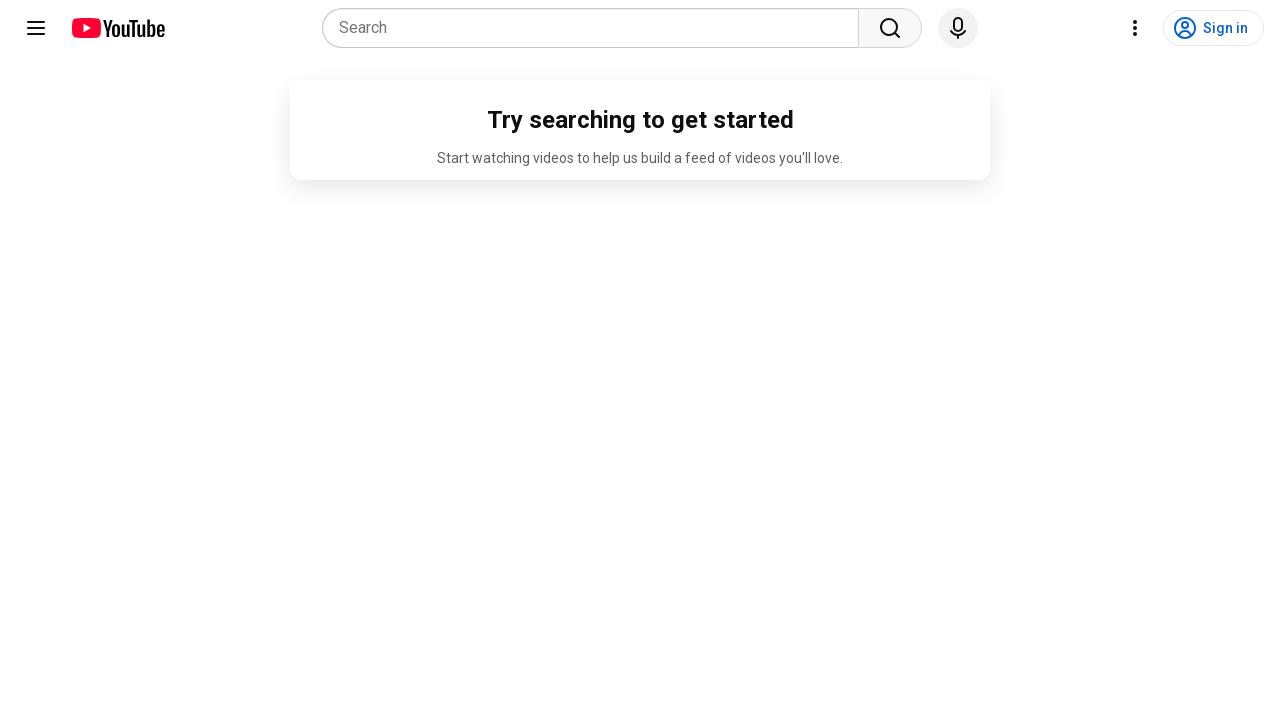